Tests timeout handling by clicking a button that triggers an AJAX request, then clicking the success button with extended test timeout

Starting URL: http://uitestingplayground.com/ajax

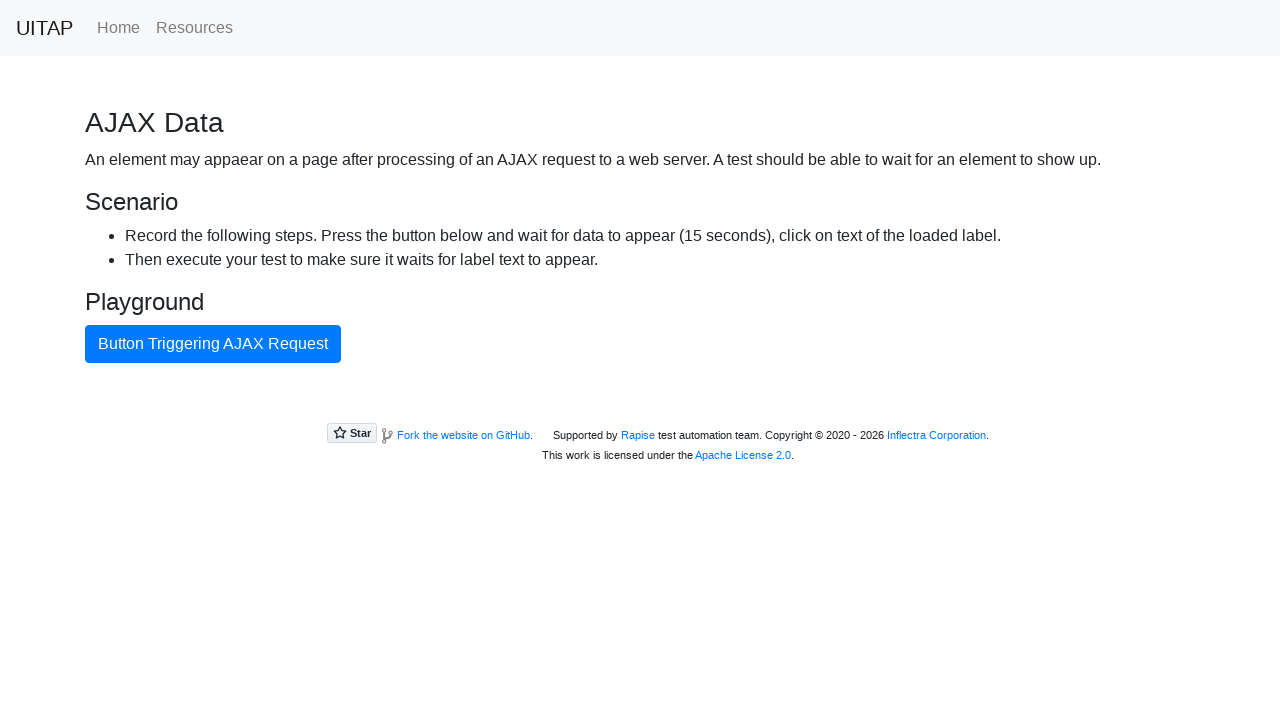

Navigated to AJAX timeout test page
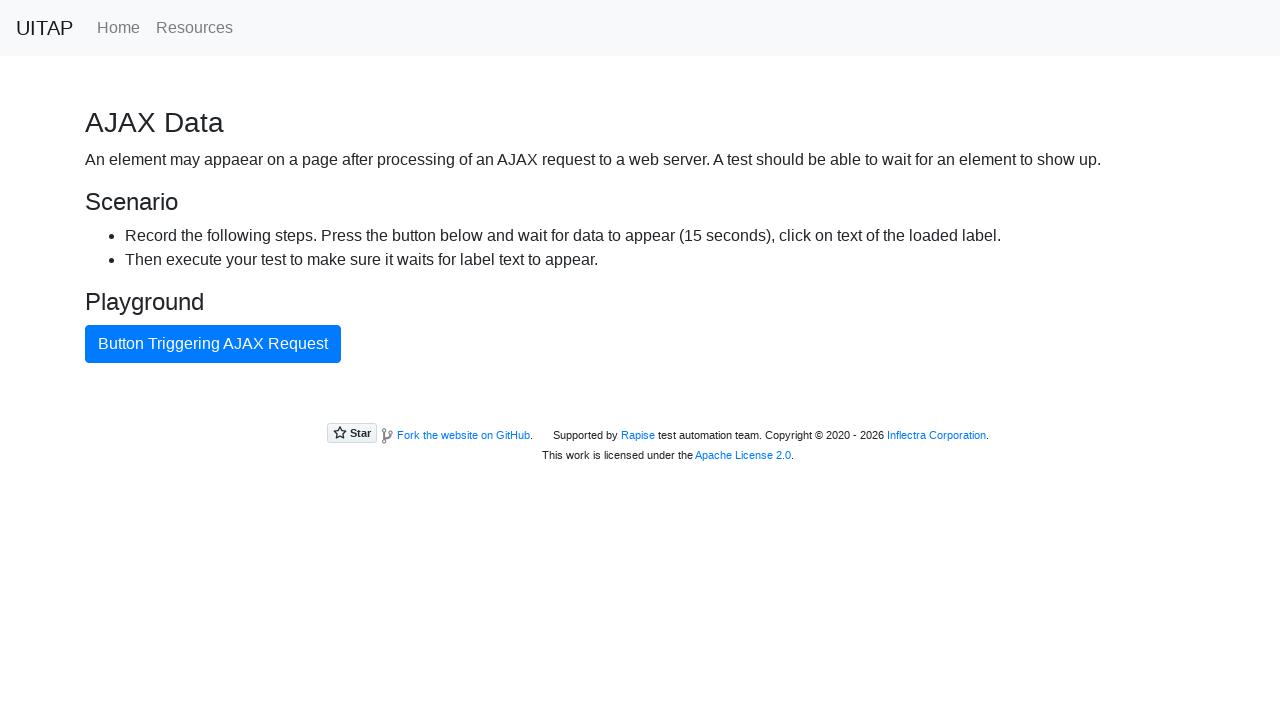

Clicked button triggering AJAX request at (213, 344) on internal:text="Button Triggering AJAX Request"i
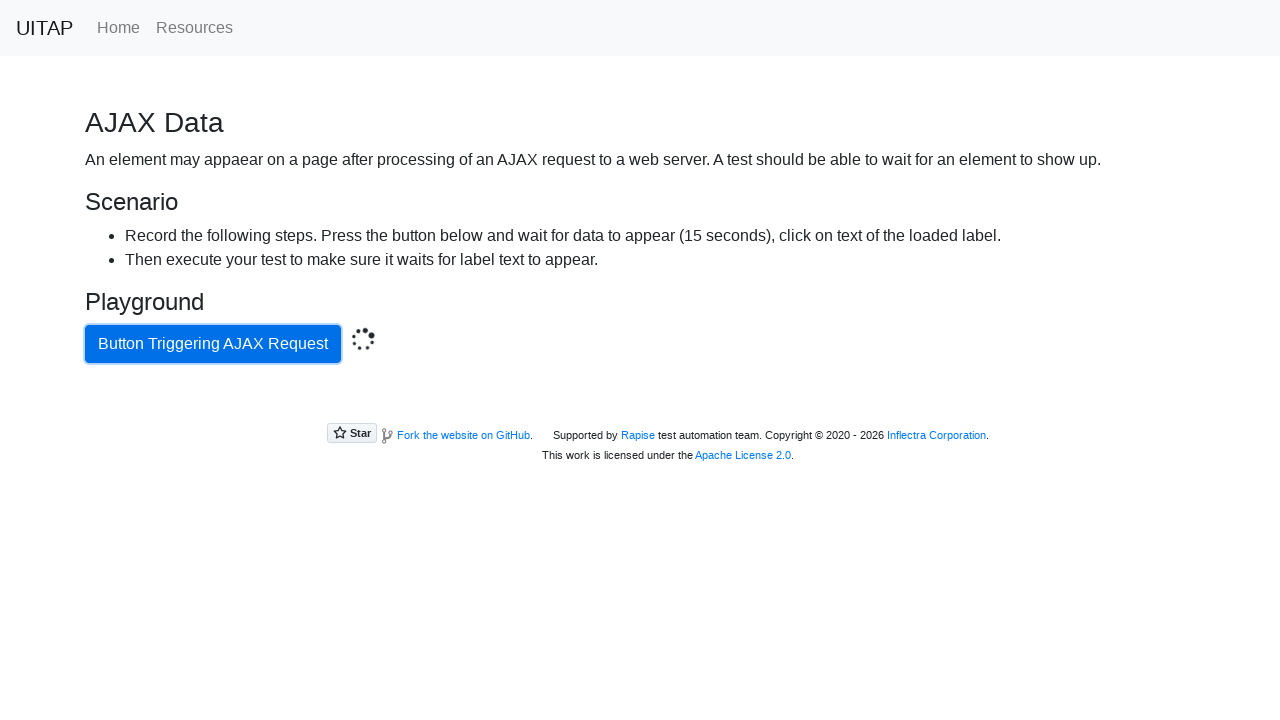

Clicked success button after AJAX completed at (640, 405) on .bg-success
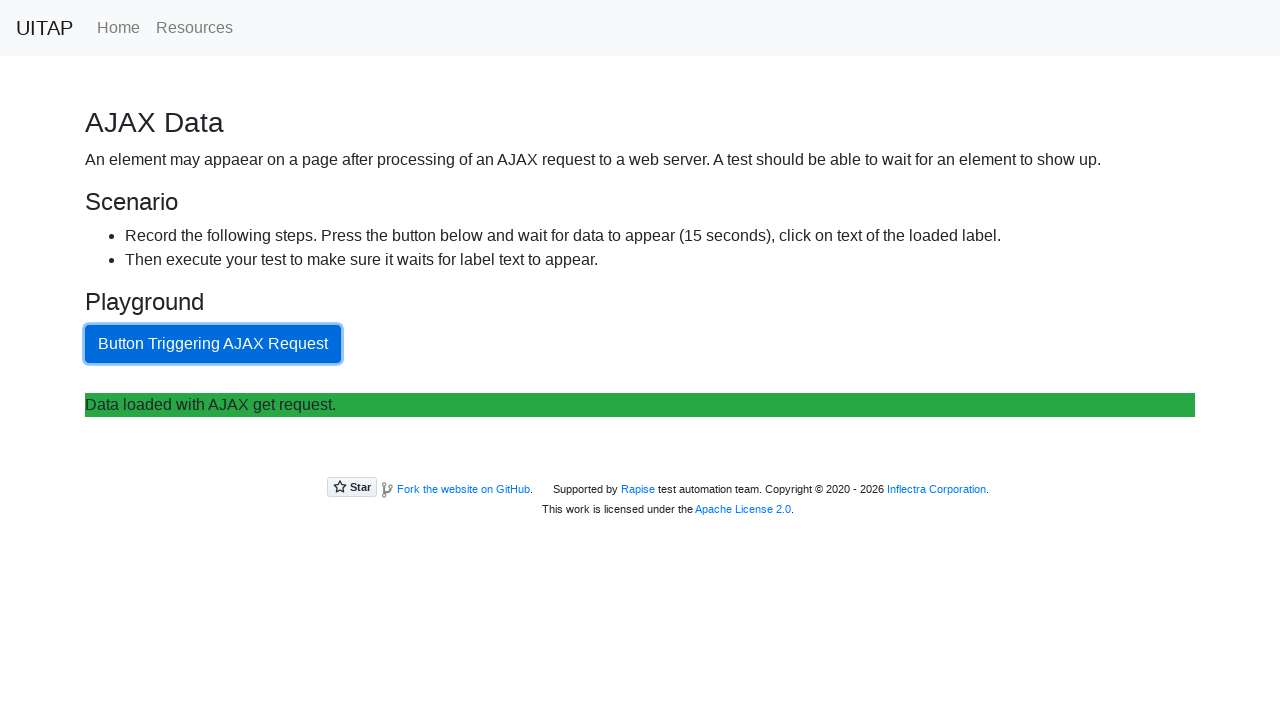

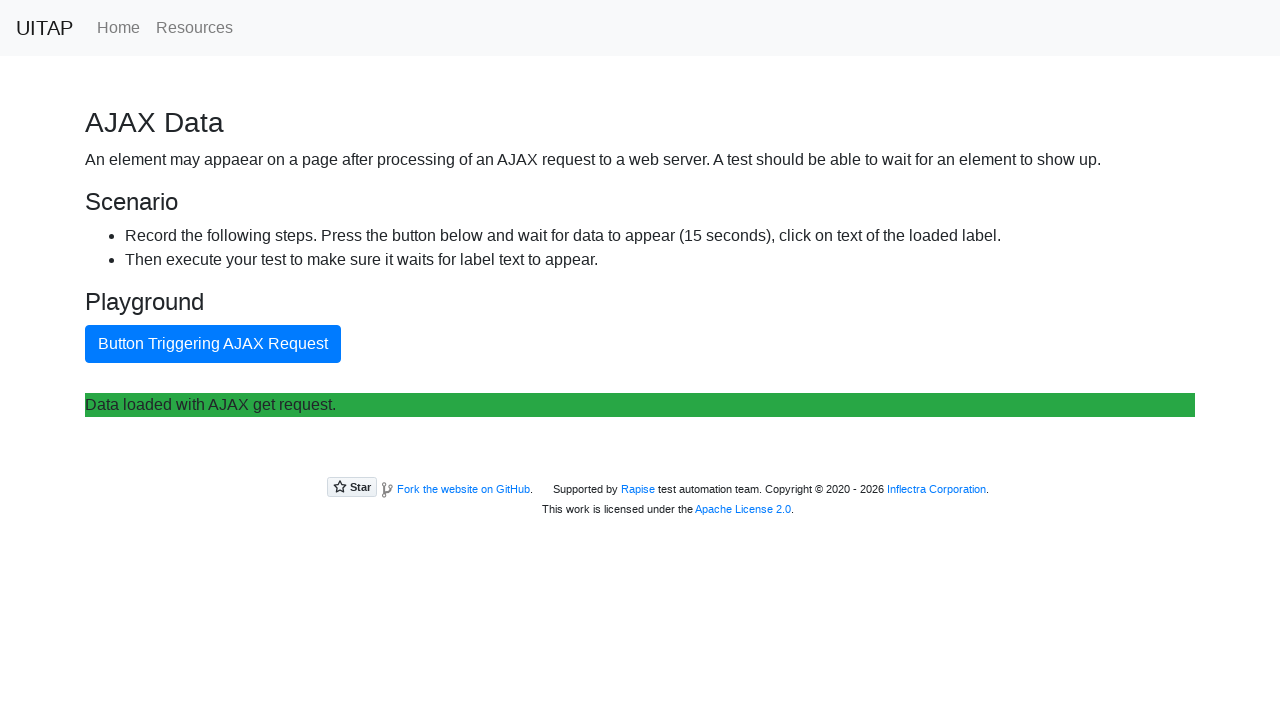